Tests drag and drop functionality by dragging an element and dropping it onto a target drop zone

Starting URL: https://demoqa.com/droppable

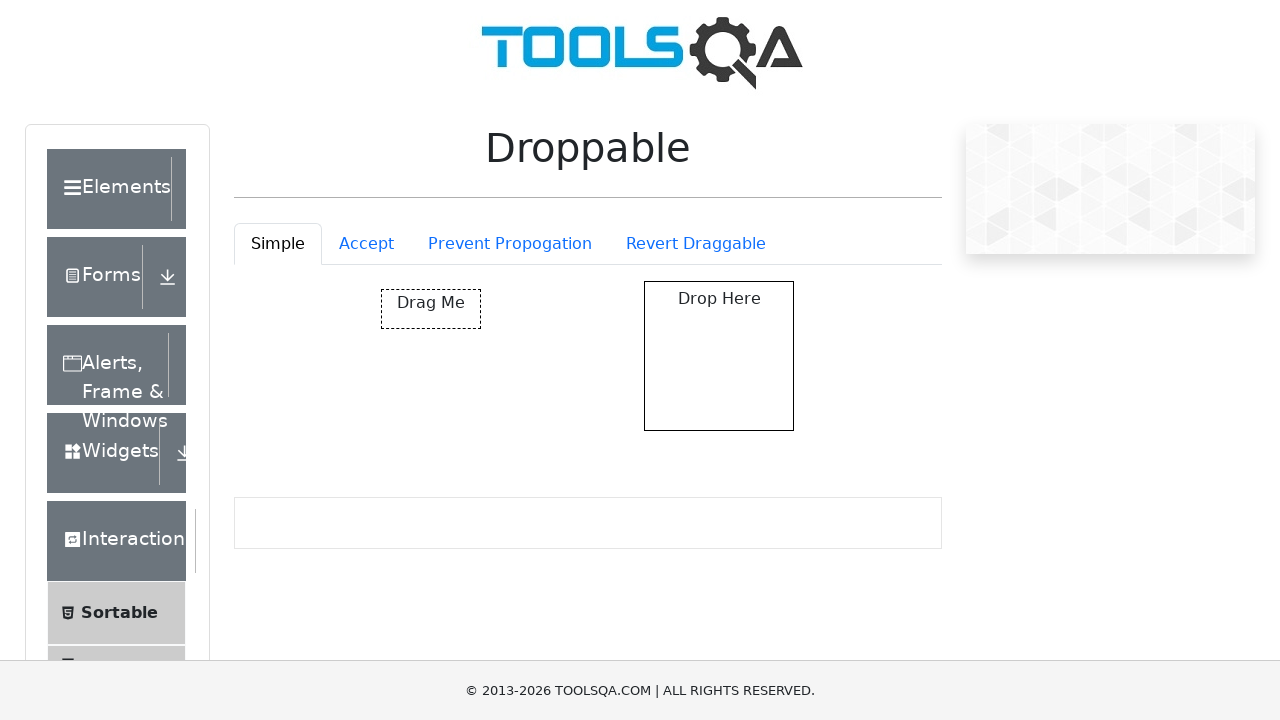

Waited for draggable element to be visible
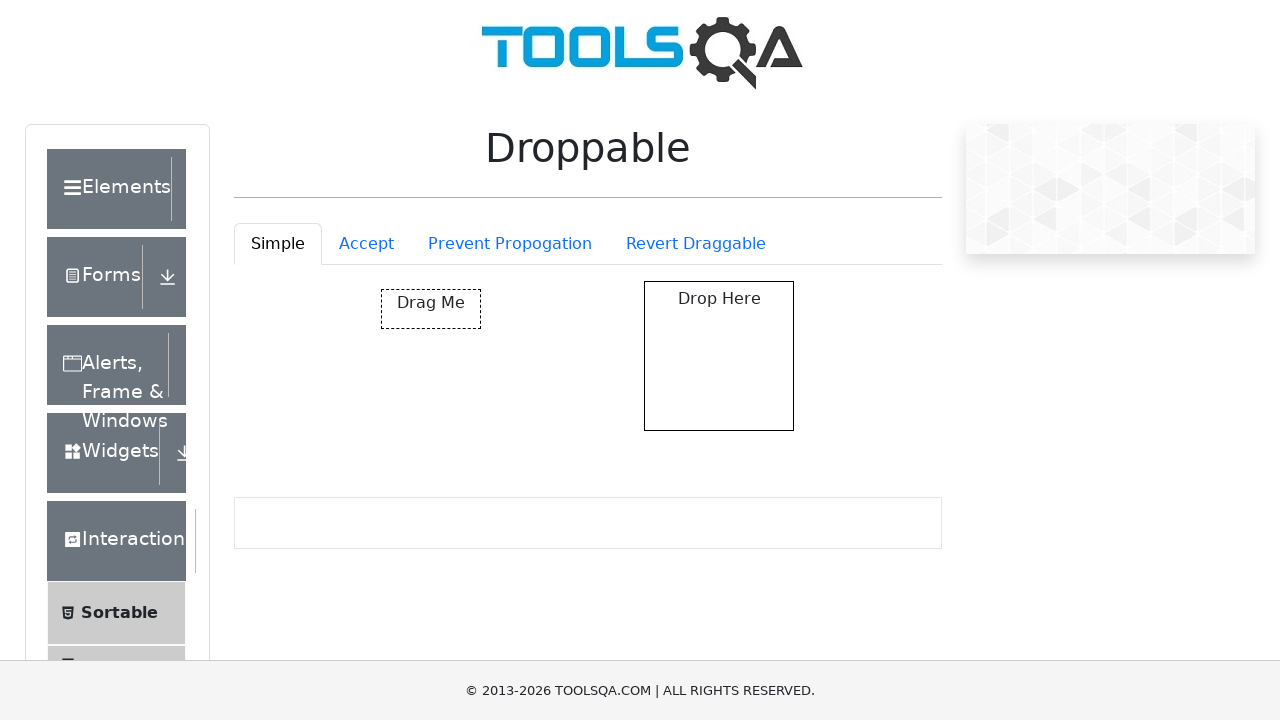

Waited for droppable element to be visible
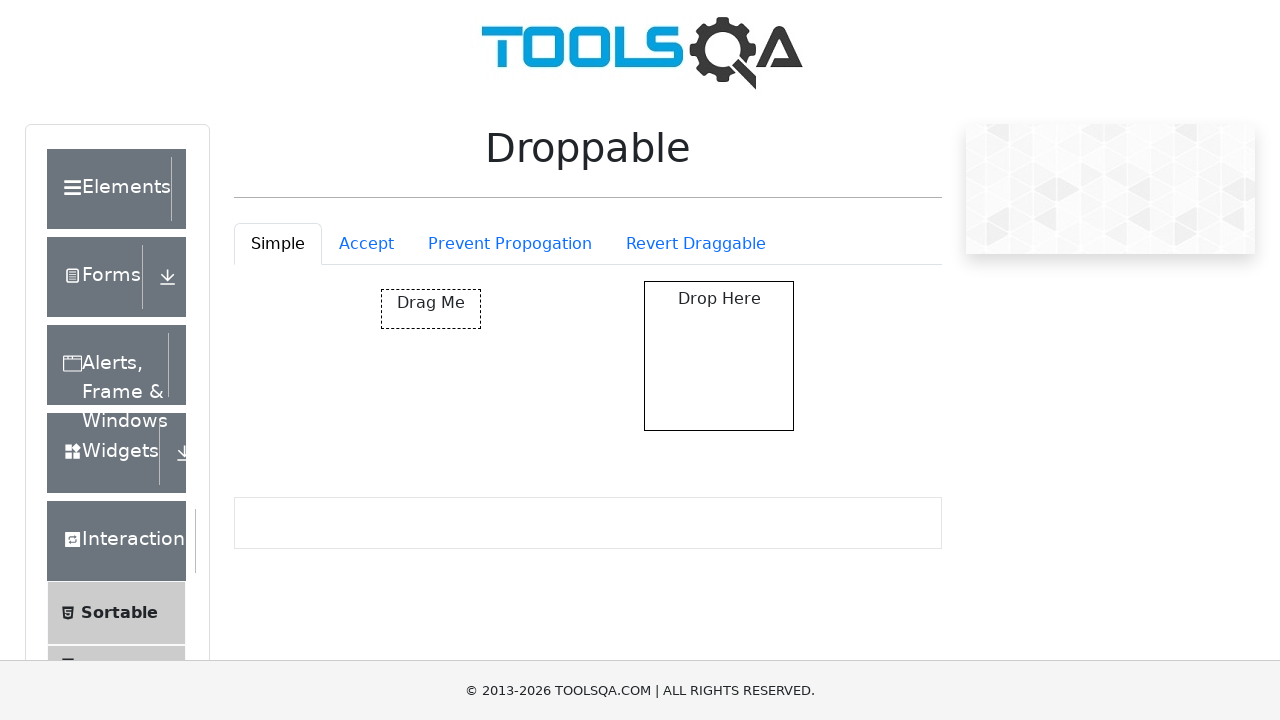

Dragged element from draggable zone and dropped it onto droppable zone at (719, 356)
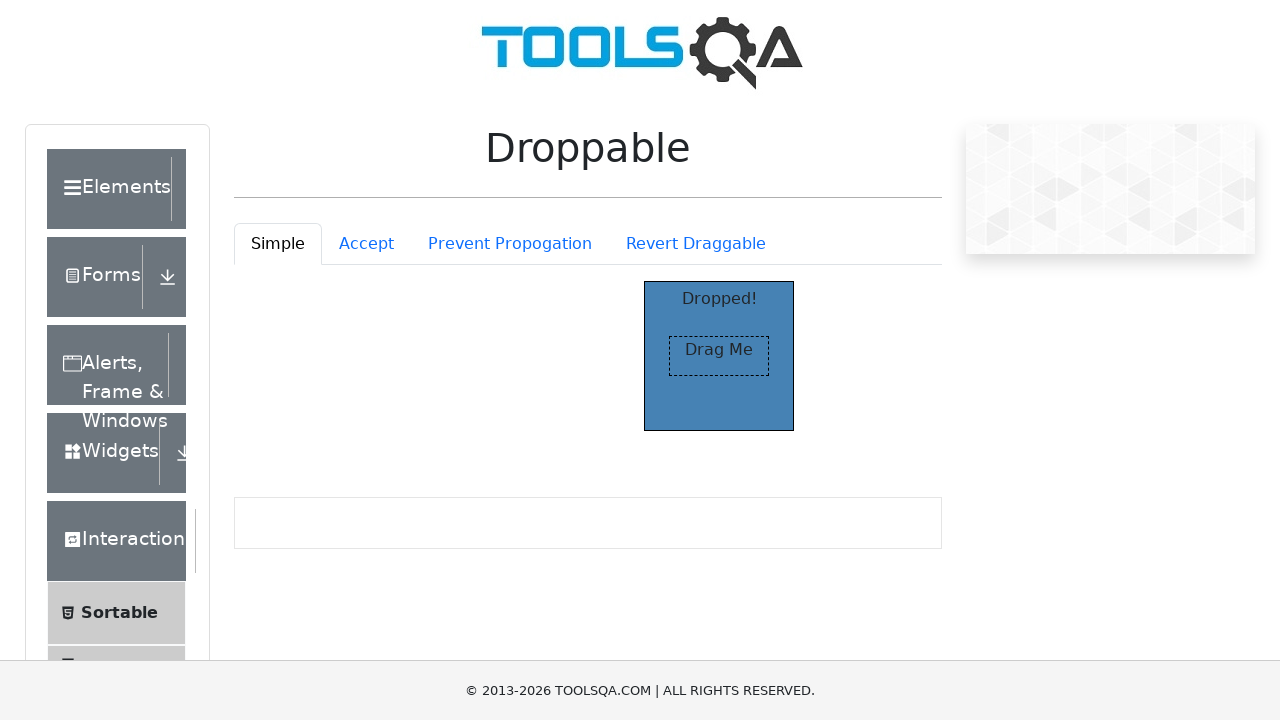

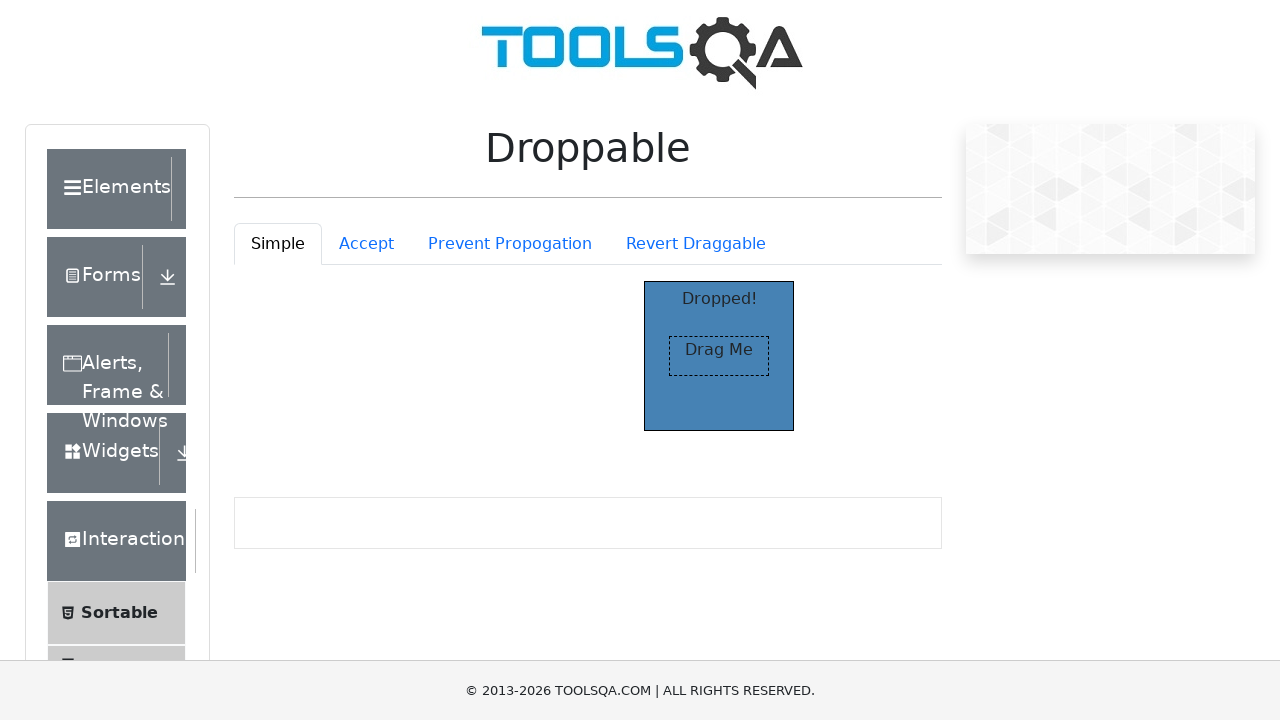